Tests browser prompt alert functionality by clicking a button to trigger a prompt dialog, entering text into the prompt, accepting it, and verifying the result message is displayed.

Starting URL: https://training-support.net/webelements/alerts

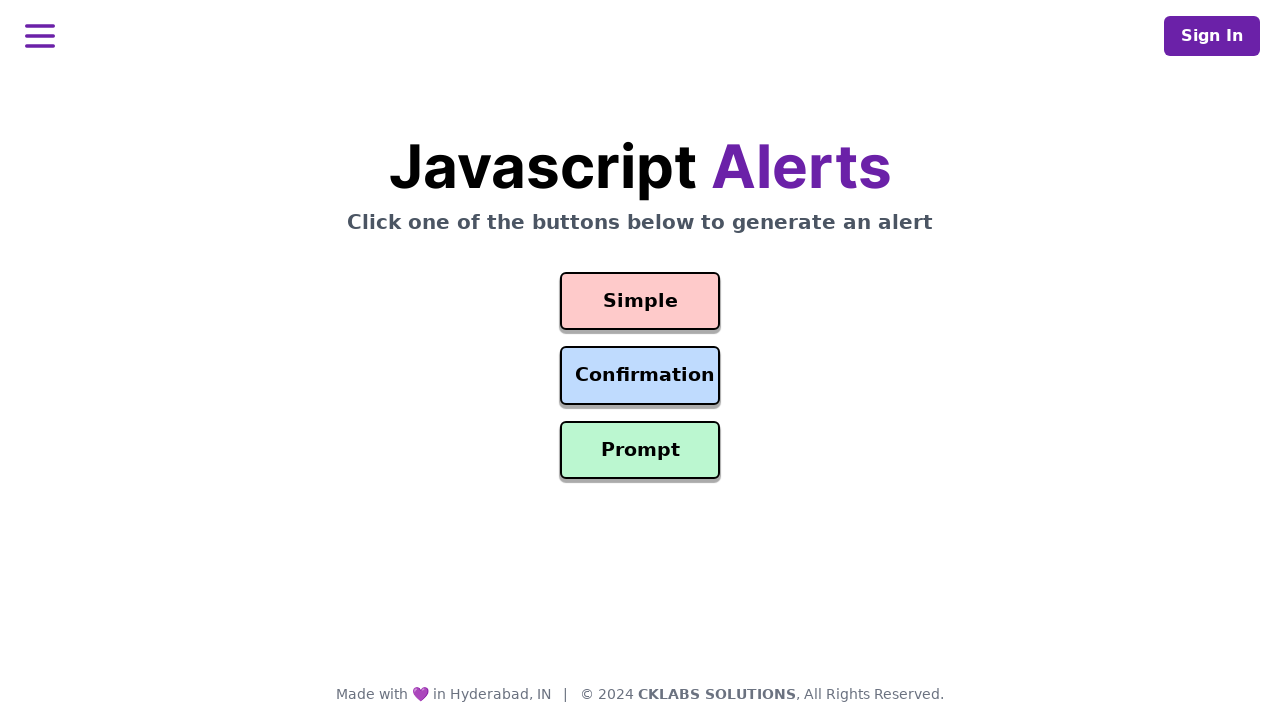

Clicked prompt button to trigger alert at (640, 450) on #prompt
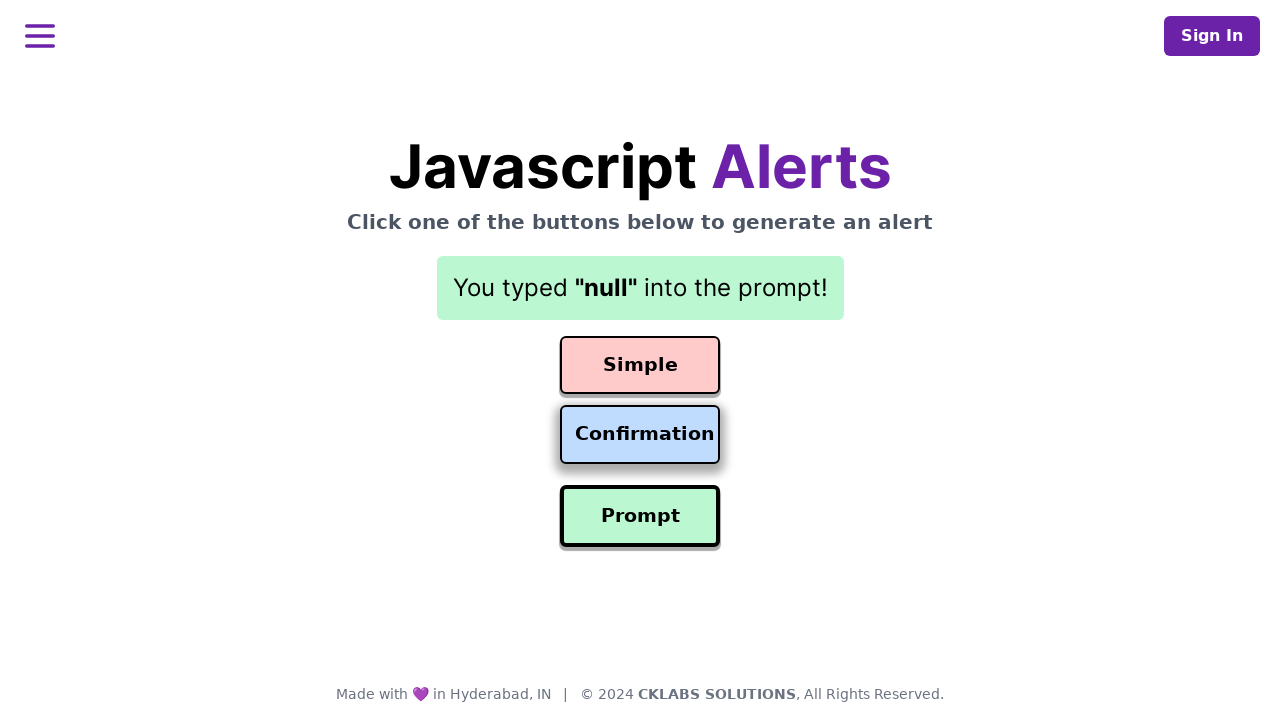

Set up dialog event handler to accept prompt with 'Awesome!' text
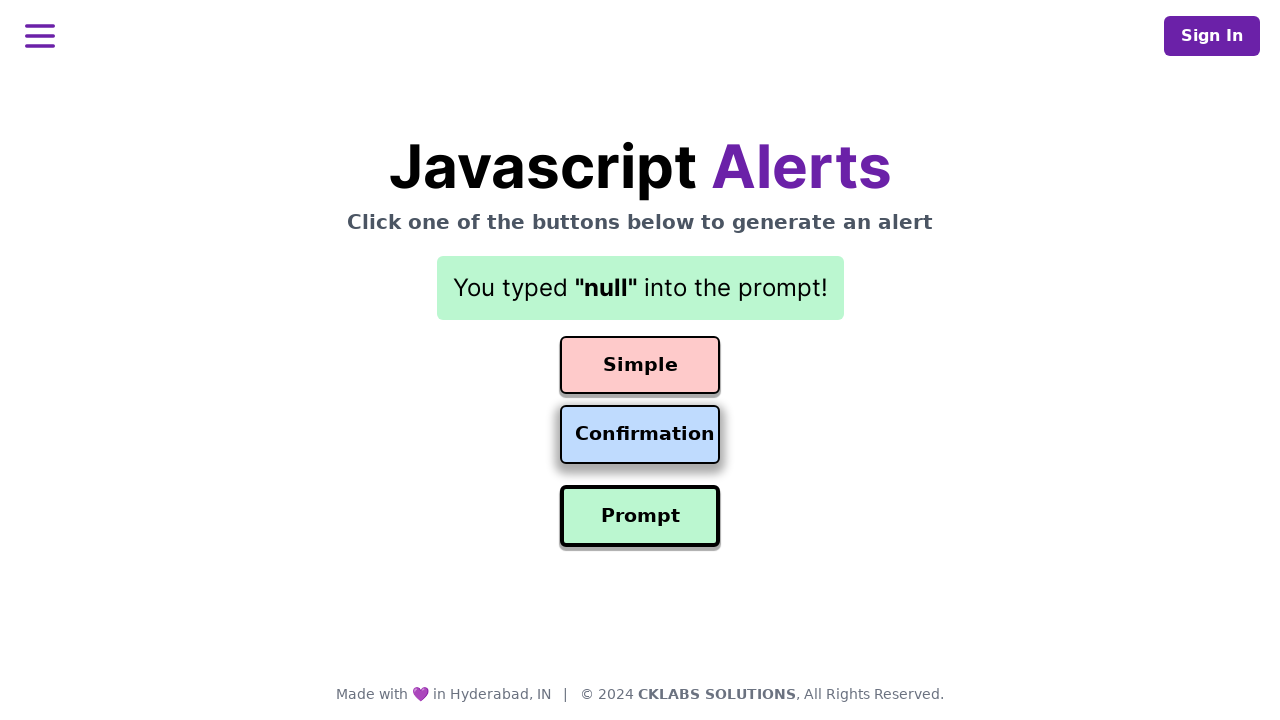

Clicked prompt button again to trigger dialog at (640, 516) on #prompt
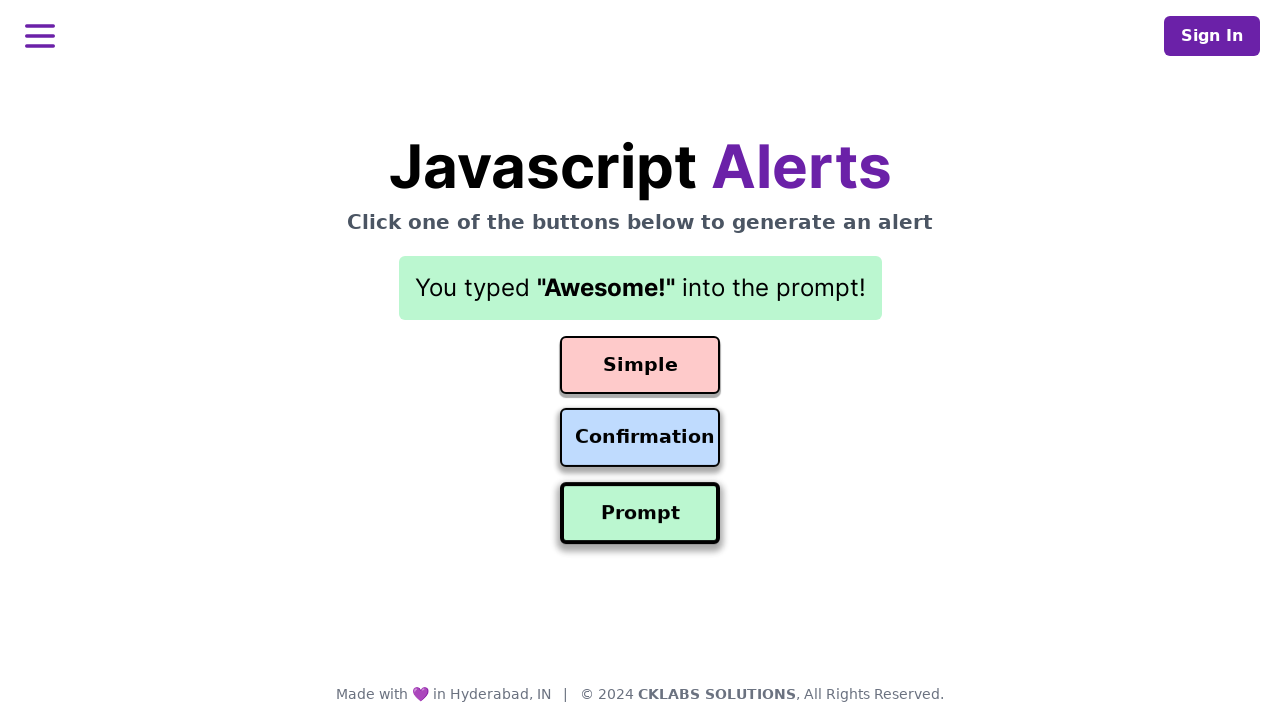

Result element appeared on page
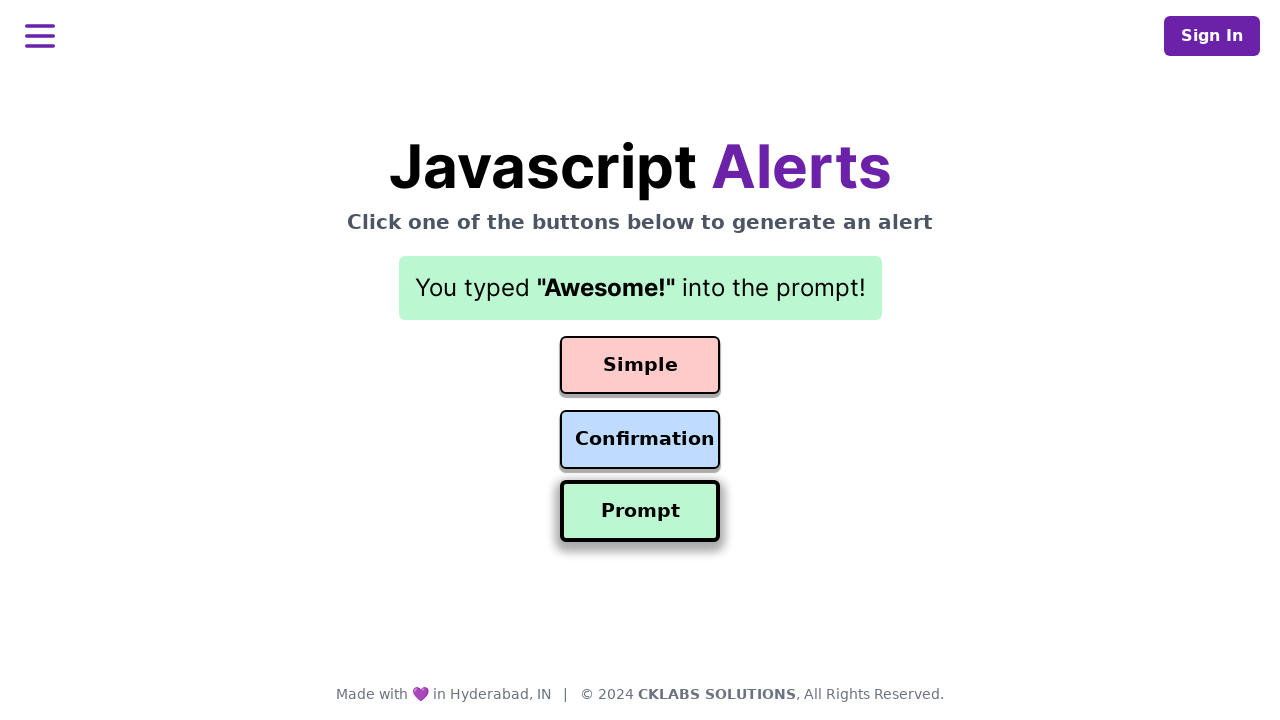

Result element is now visible and accessible
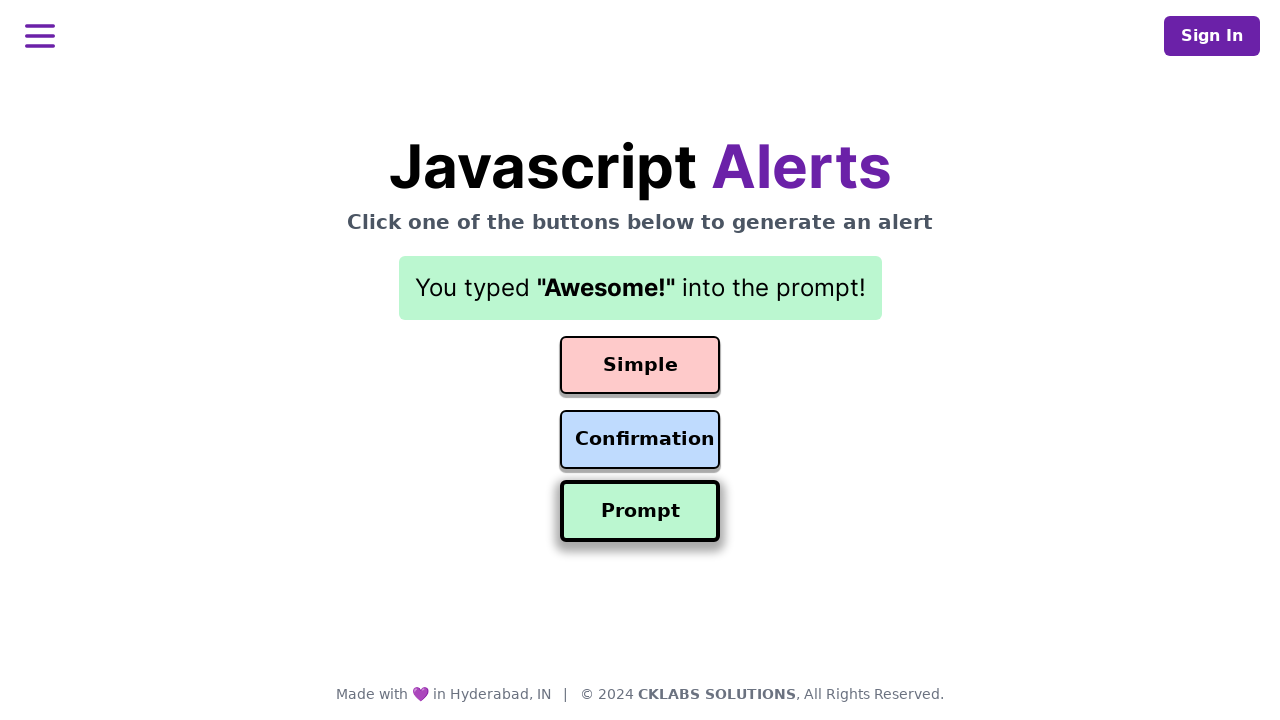

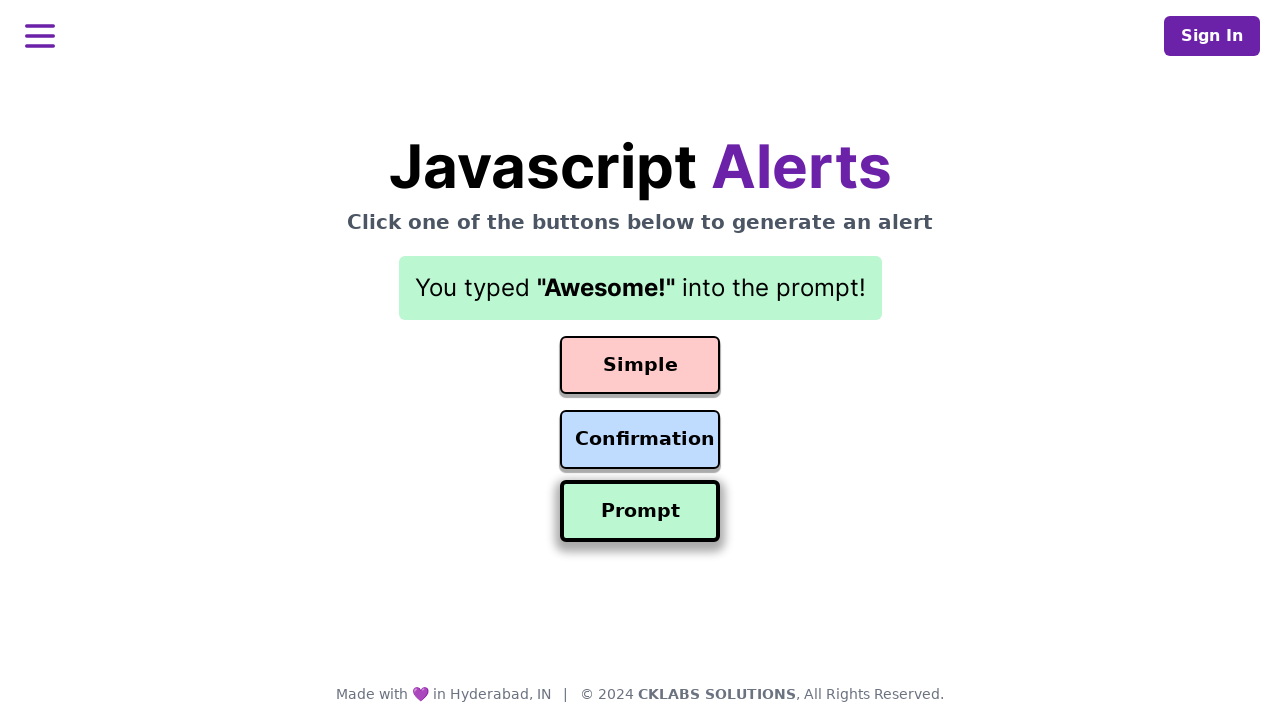